Tests dynamic controls by clicking a checkbox, removing it via button click, then enabling a disabled input field and verifying the state changes

Starting URL: http://the-internet.herokuapp.com/dynamic_controls

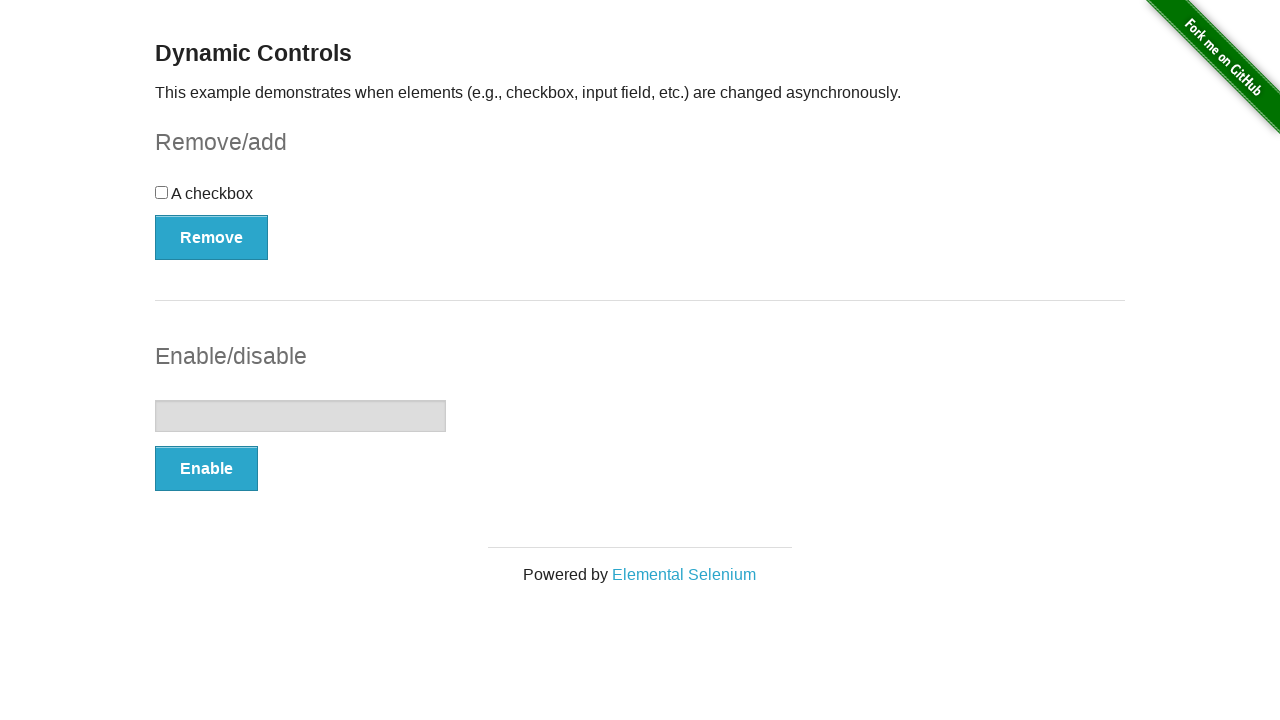

Navigated to dynamic controls page
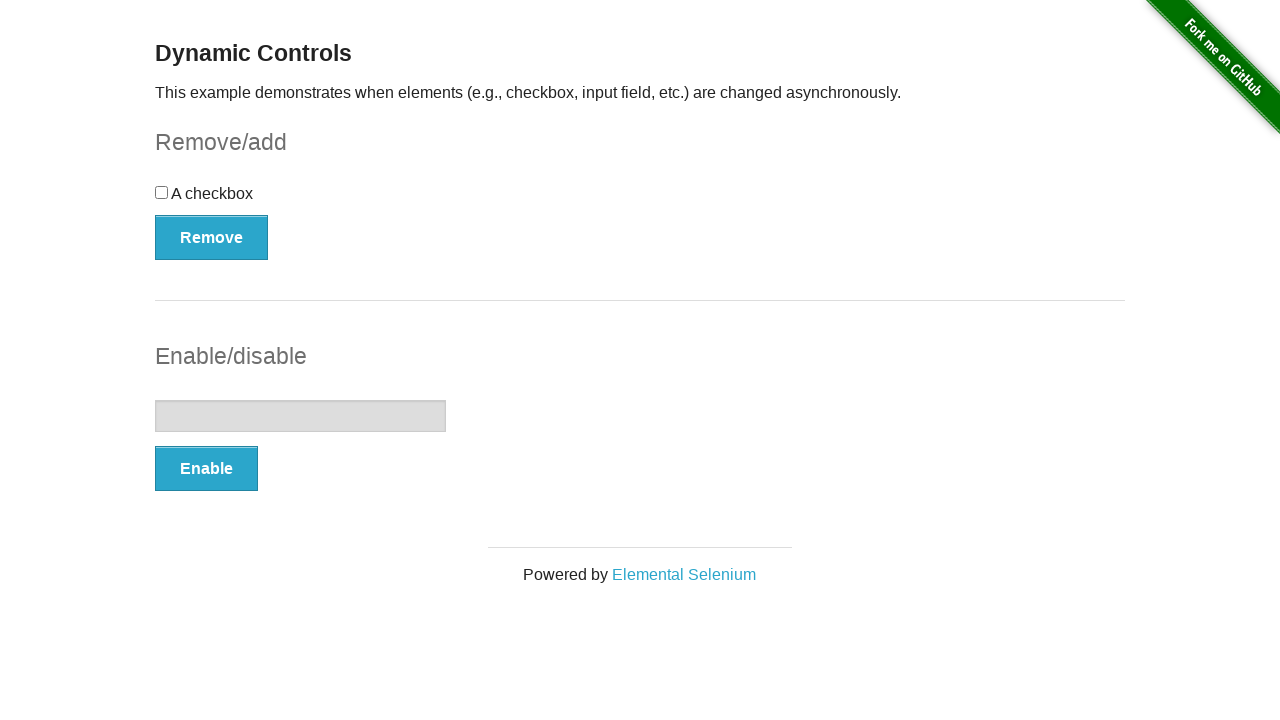

Clicked the checkbox at (162, 192) on xpath=//div/input >> nth=0
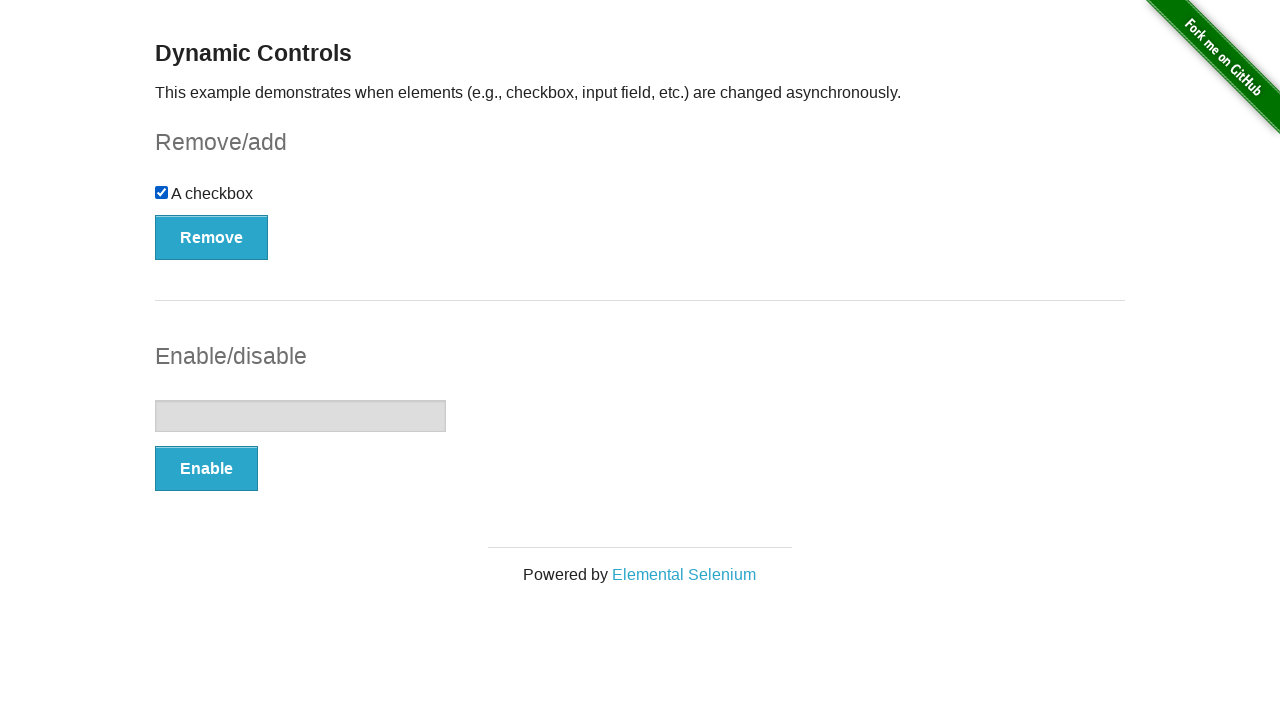

Clicked the Remove button at (212, 237) on xpath=//button[text()='Remove']
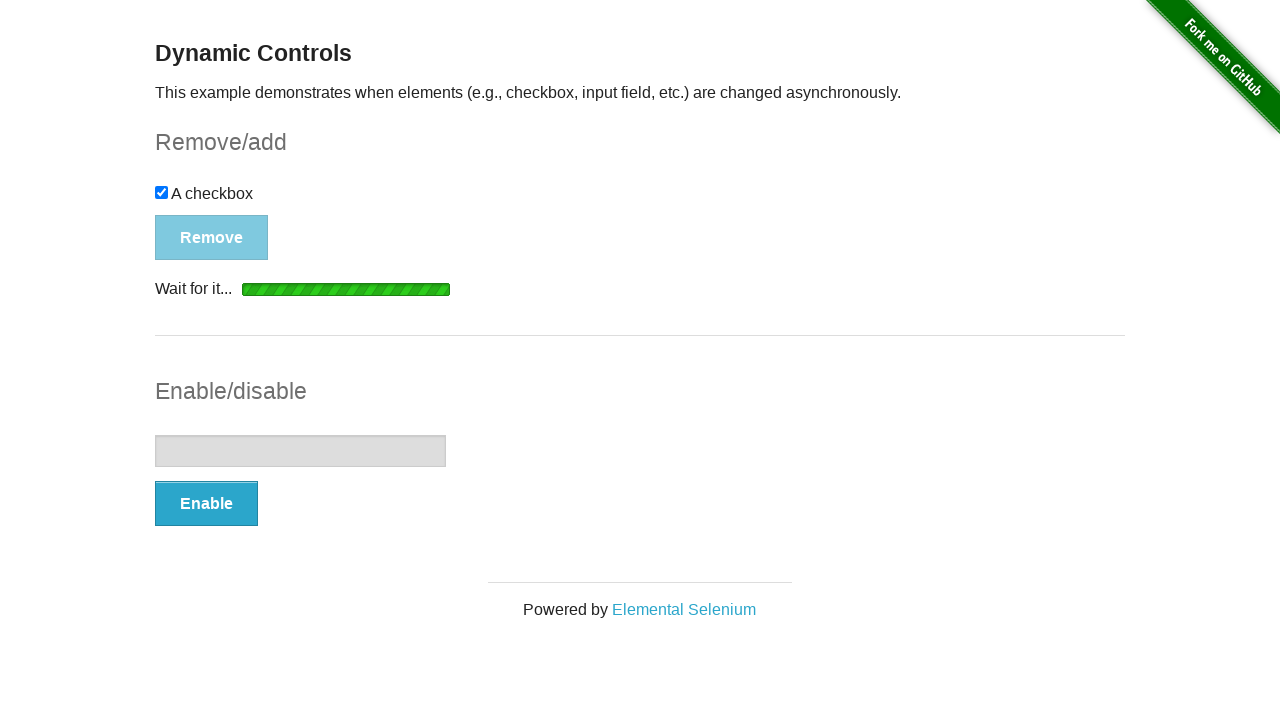

Loading indicator appeared
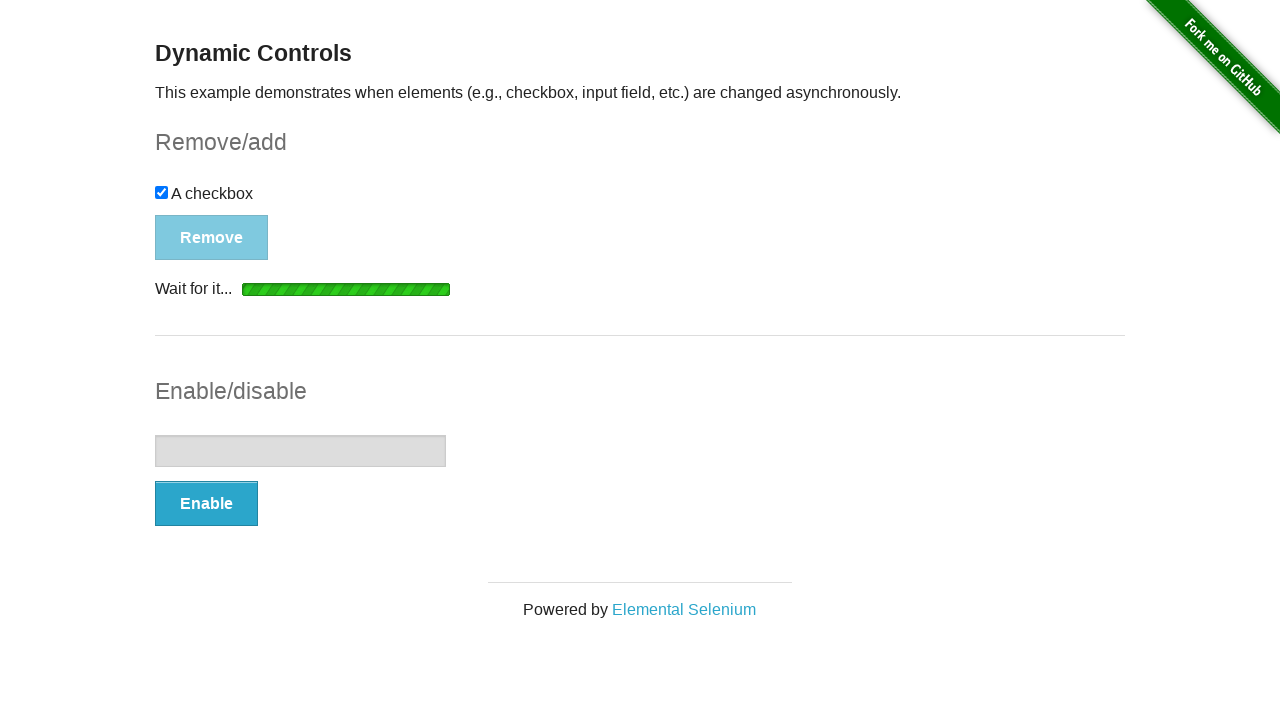

Loading indicator disappeared
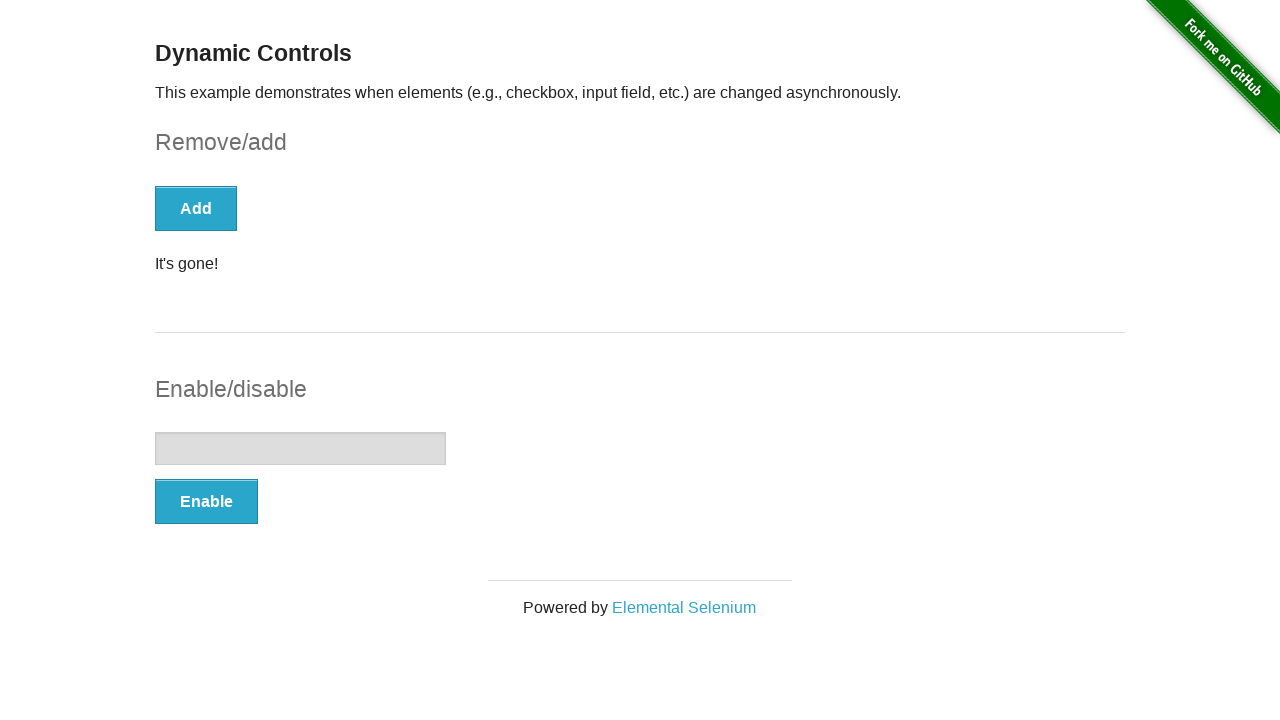

Verified checkbox was removed and message appears
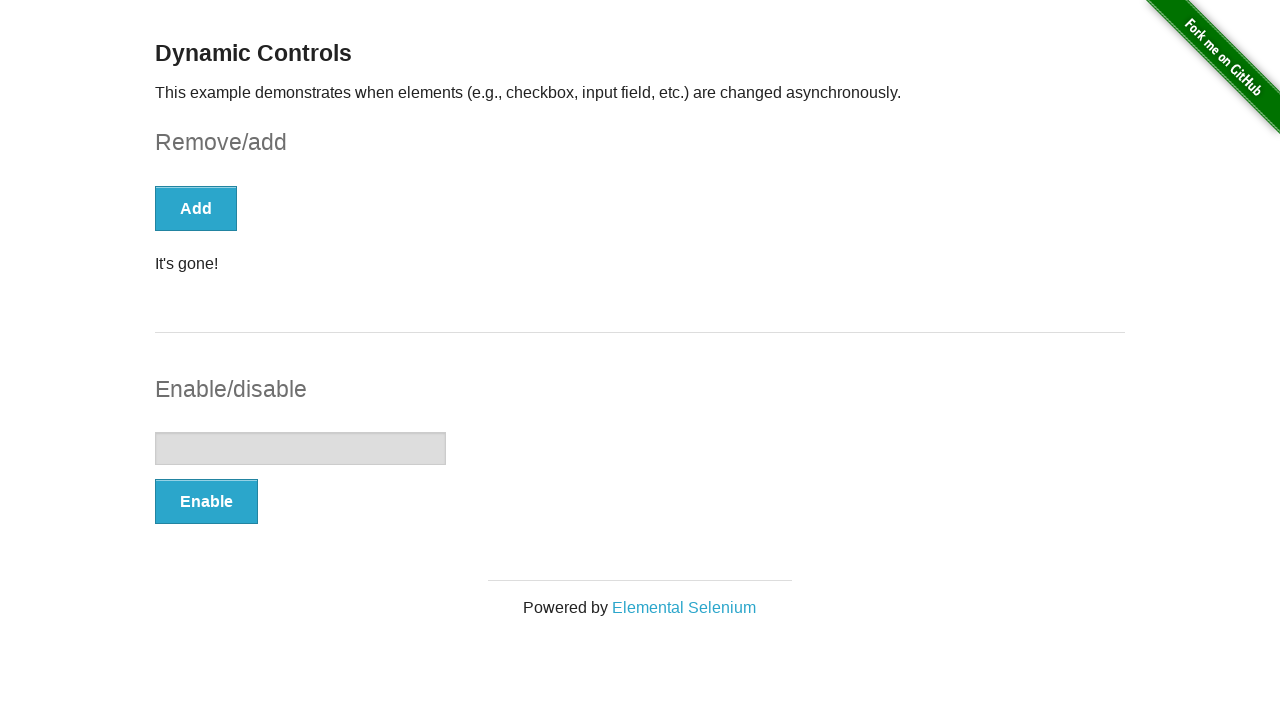

Clicked the Enable button to enable input field at (206, 501) on xpath=//*[text()='Enable']
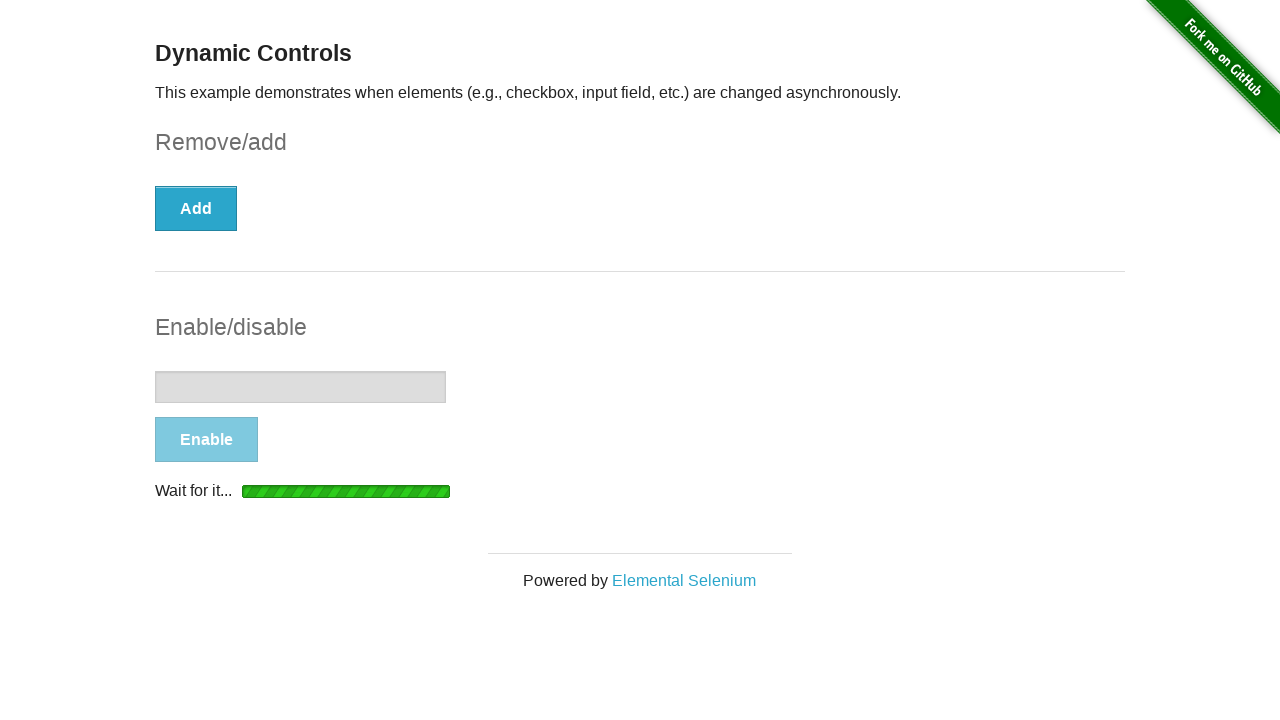

Input field is now enabled
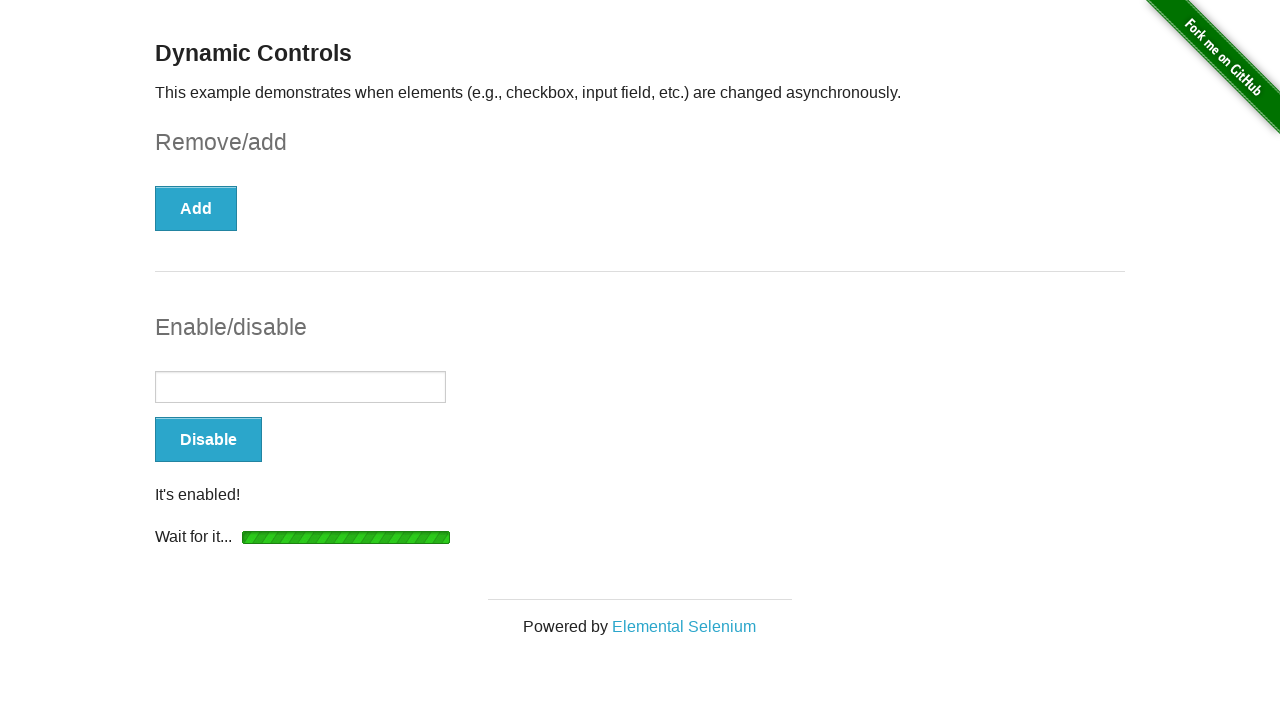

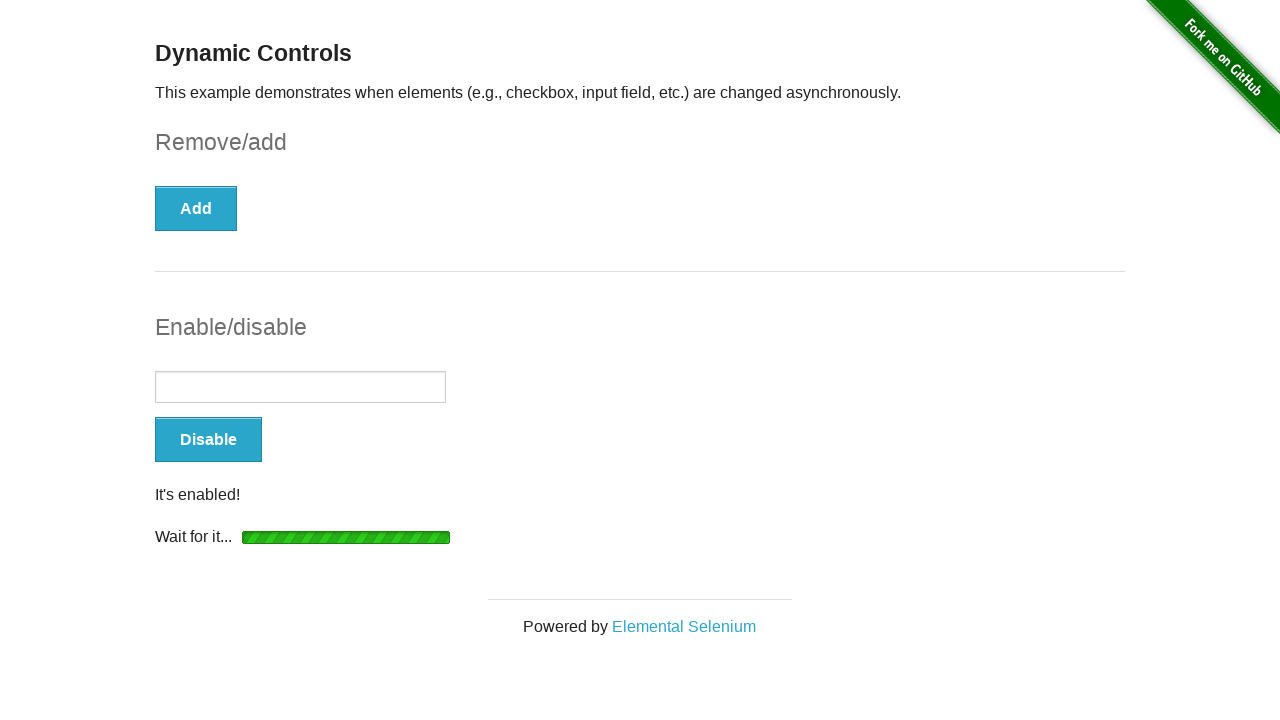